Tests button interactions on a practice website by navigating through the dashboard, clicking on Button section, filling out a form with email and message, and submitting it.

Starting URL: http://www.leafground.com/dashboard.xhtml

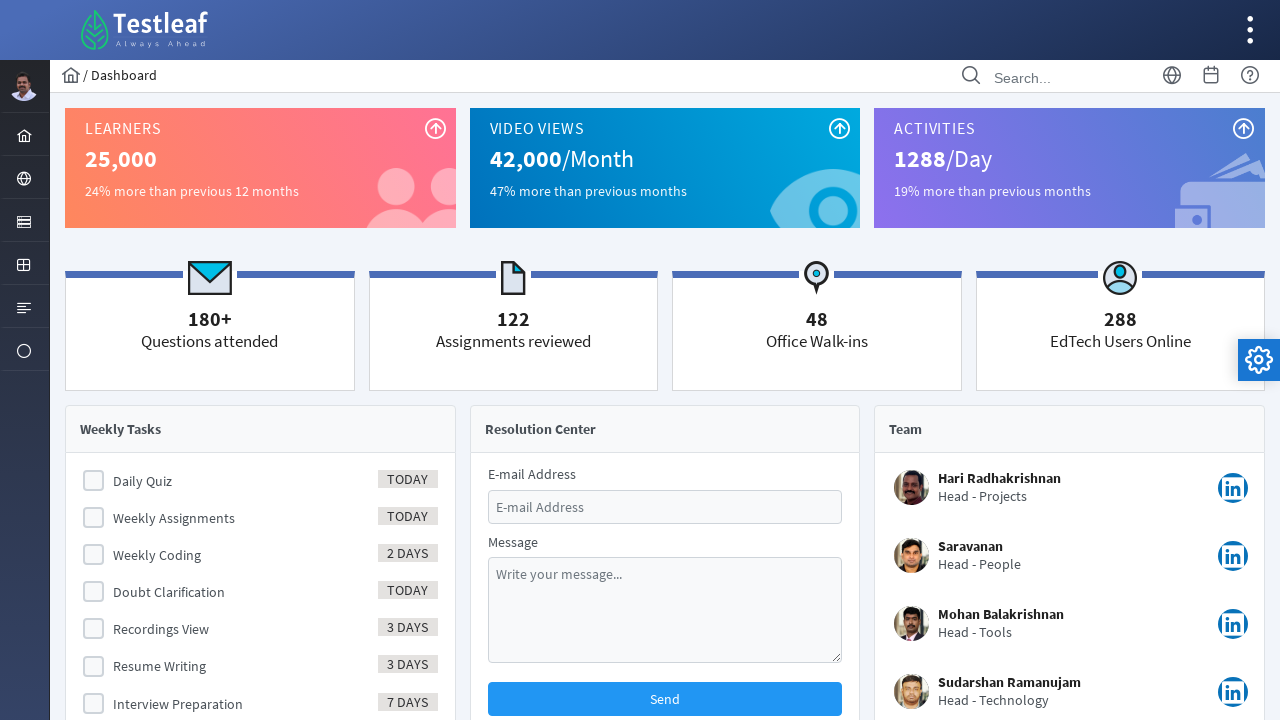

Clicked navigation menu item (third item in the list) at (24, 222) on xpath=/html/body/div[1]/div[2]/div/form[2]/ul/li[3]/a/i[1]
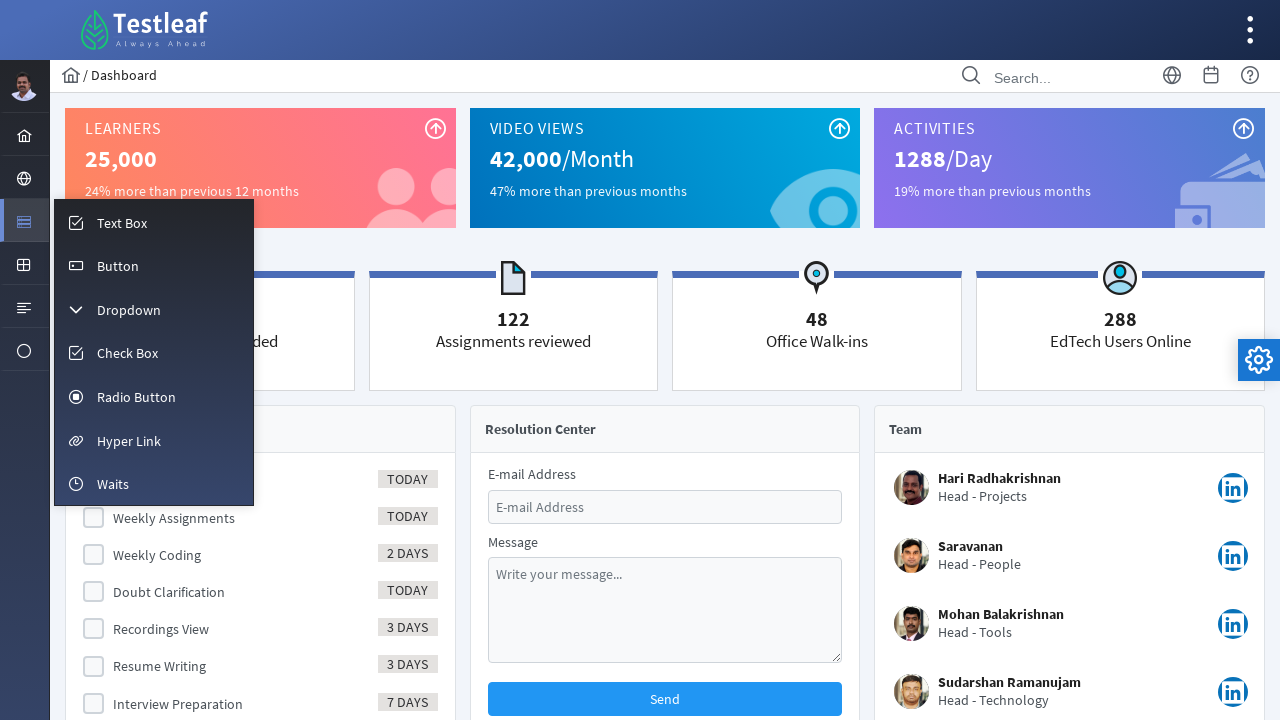

Clicked on Button link at (118, 266) on text=Button
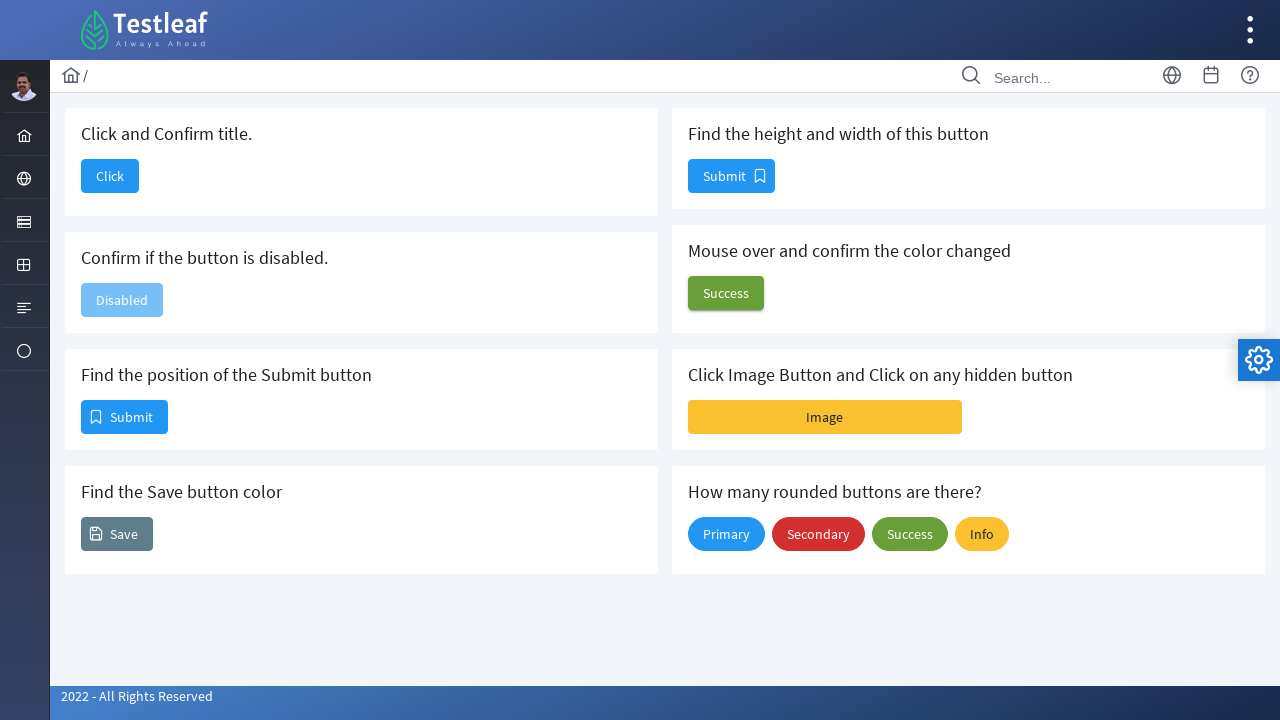

Waited for page to load (networkidle)
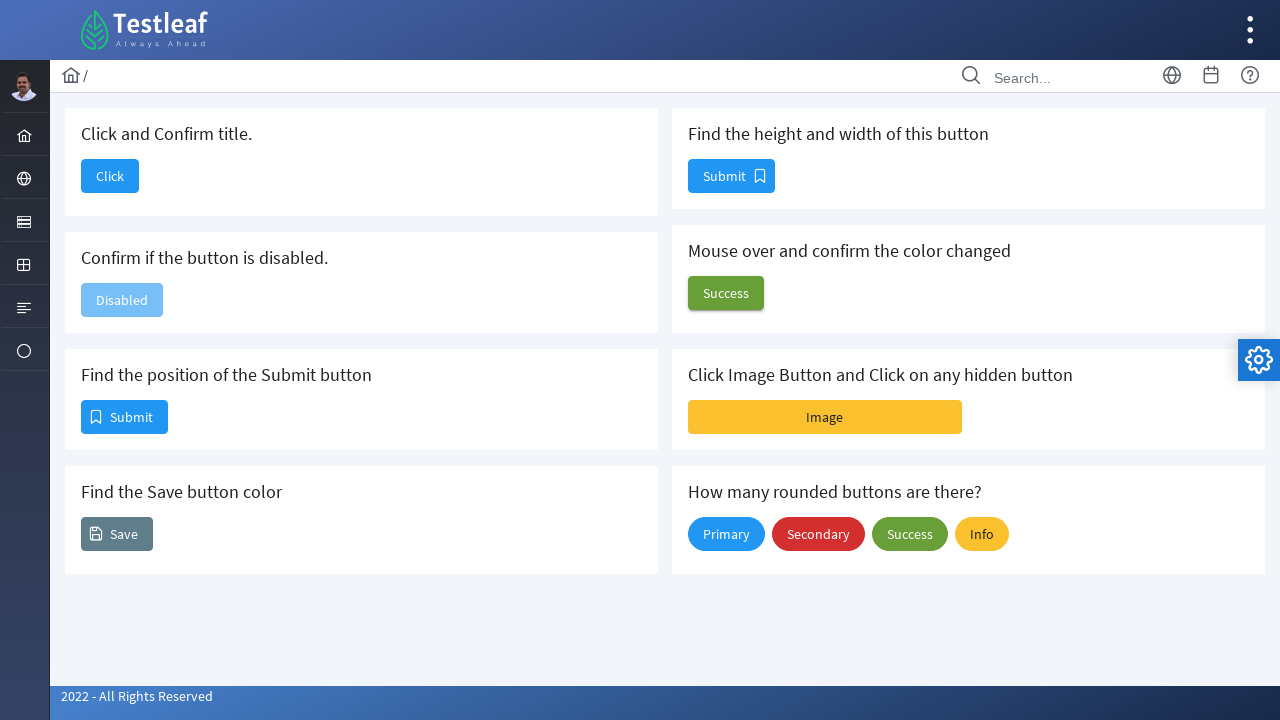

Clicked on the first button element at (110, 176) on #j_idt88\:j_idt90
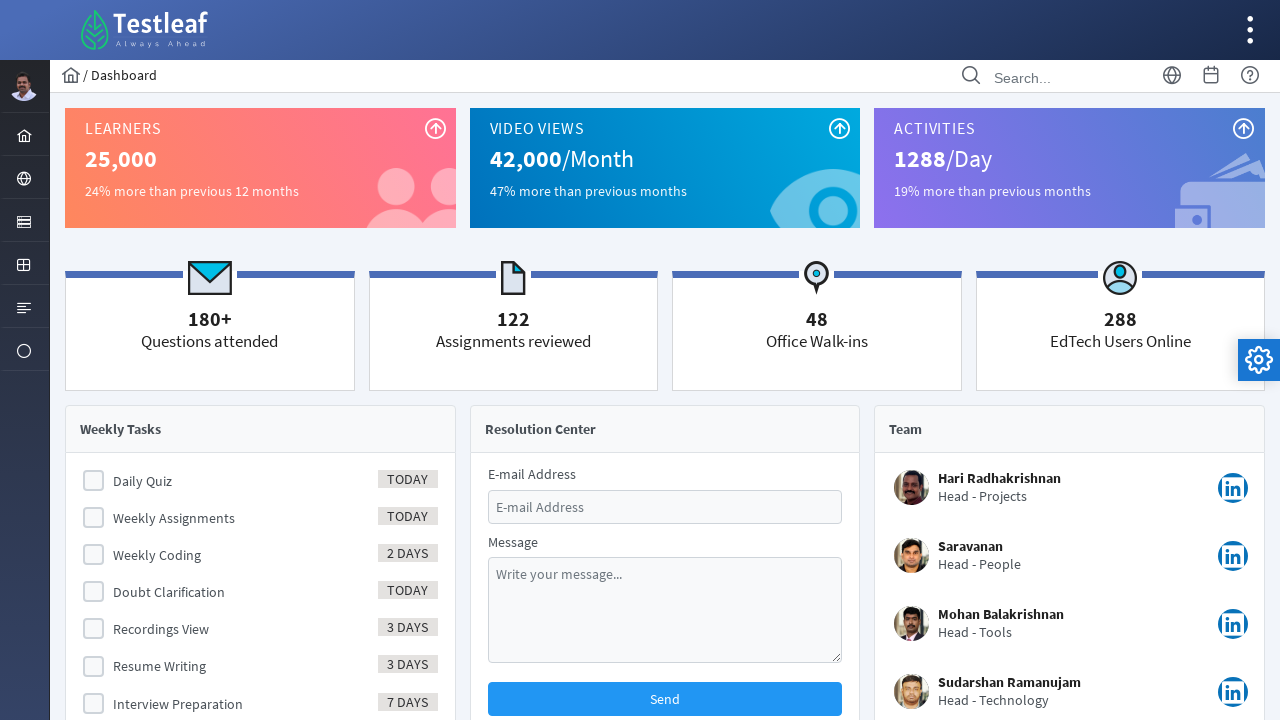

Waited for email field to appear
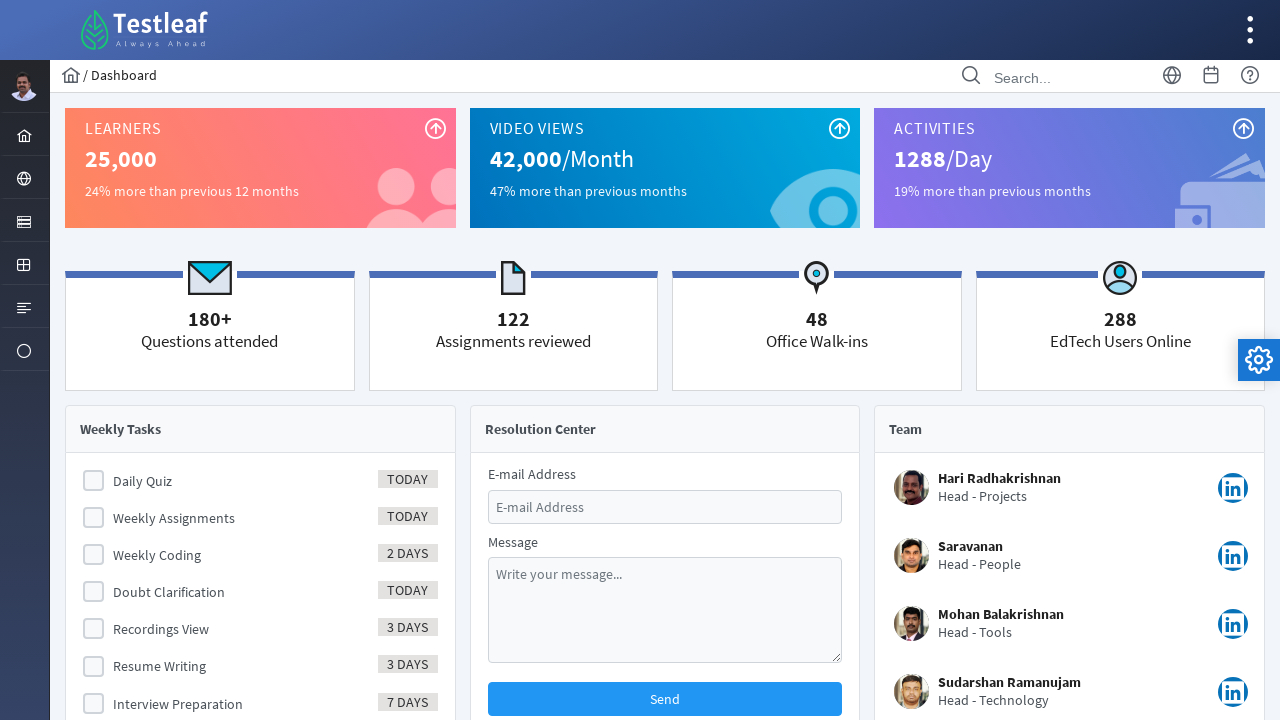

Filled email field with 'testuser7284@gmail.com' on #email
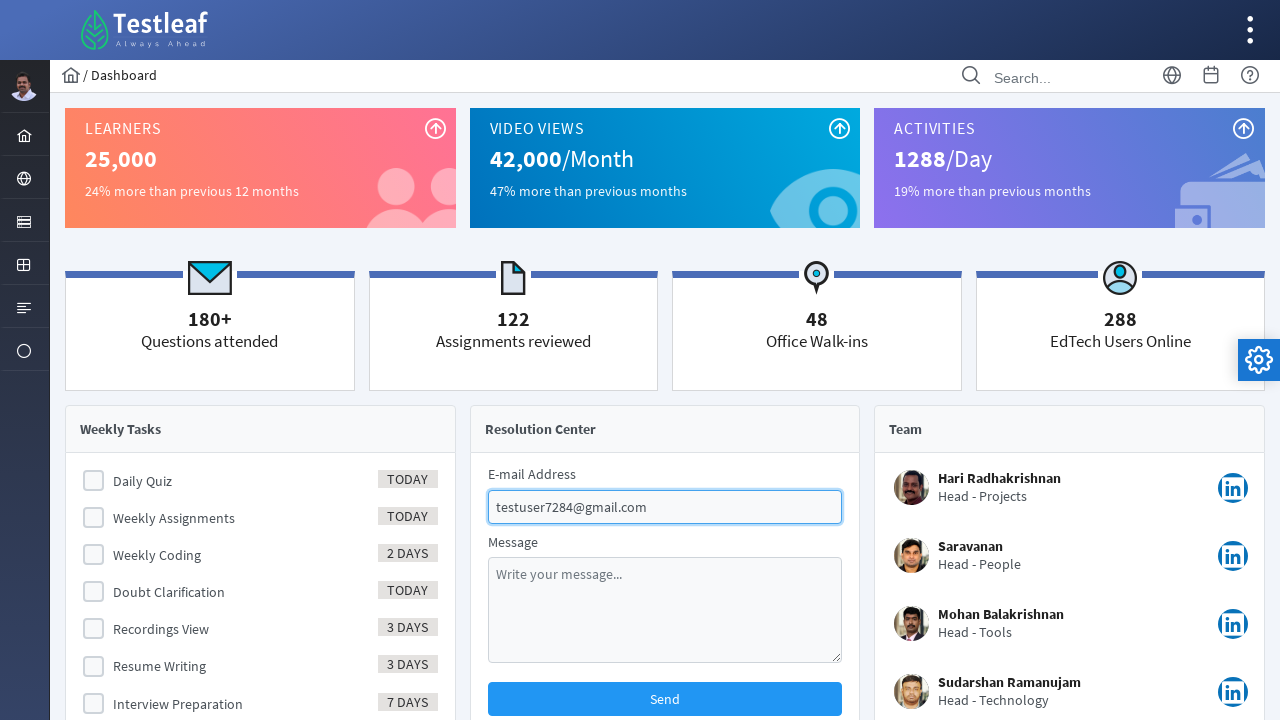

Filled message field with 'QA Engineer' on #message
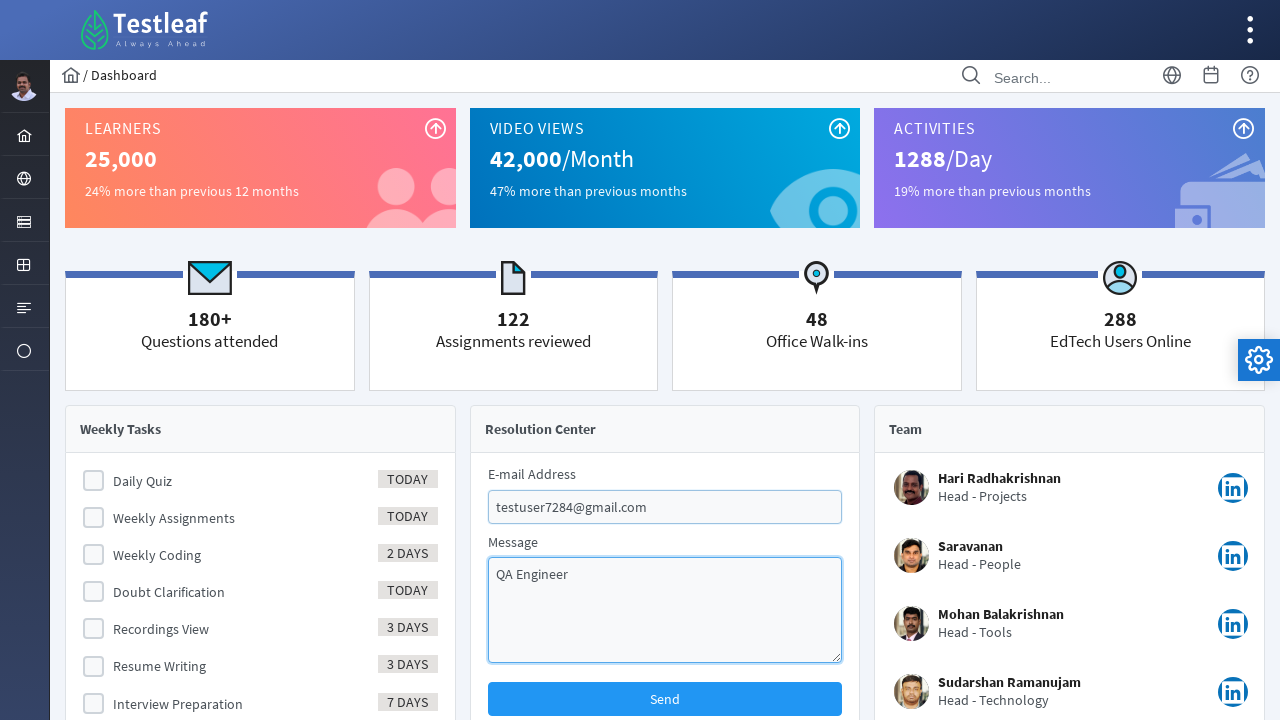

Clicked submit button to submit the form at (665, 699) on #j_idt130
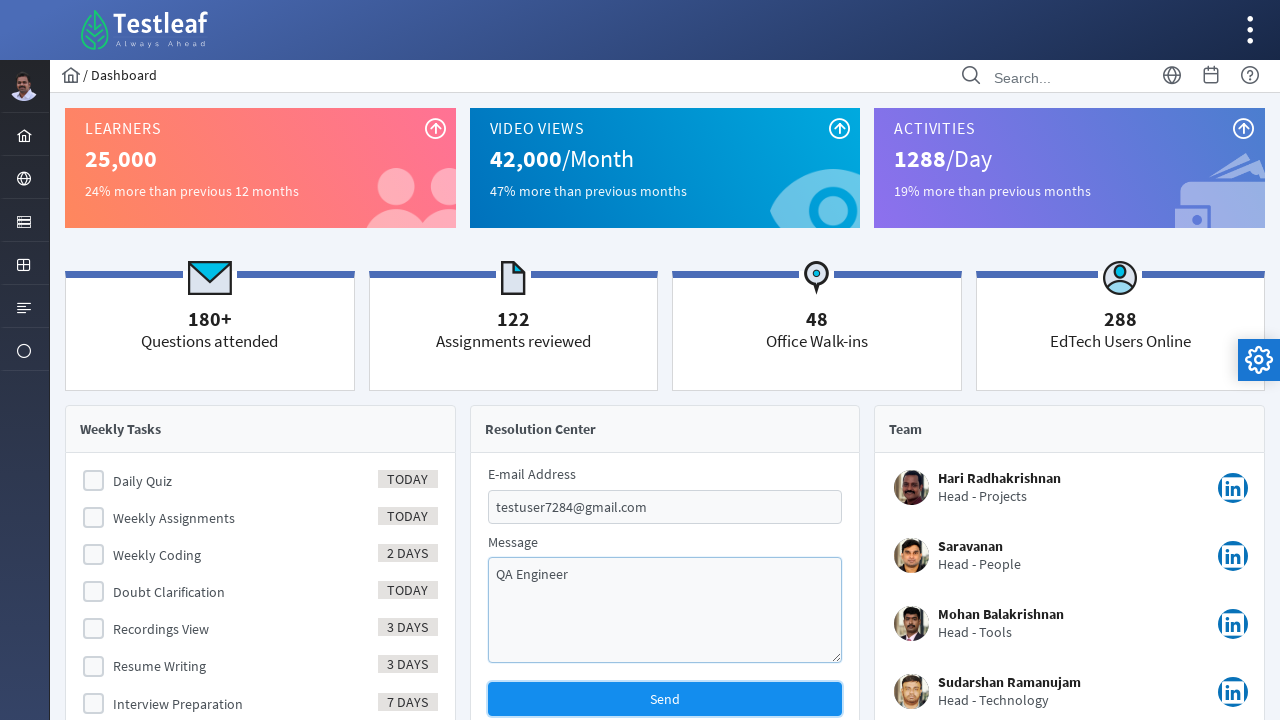

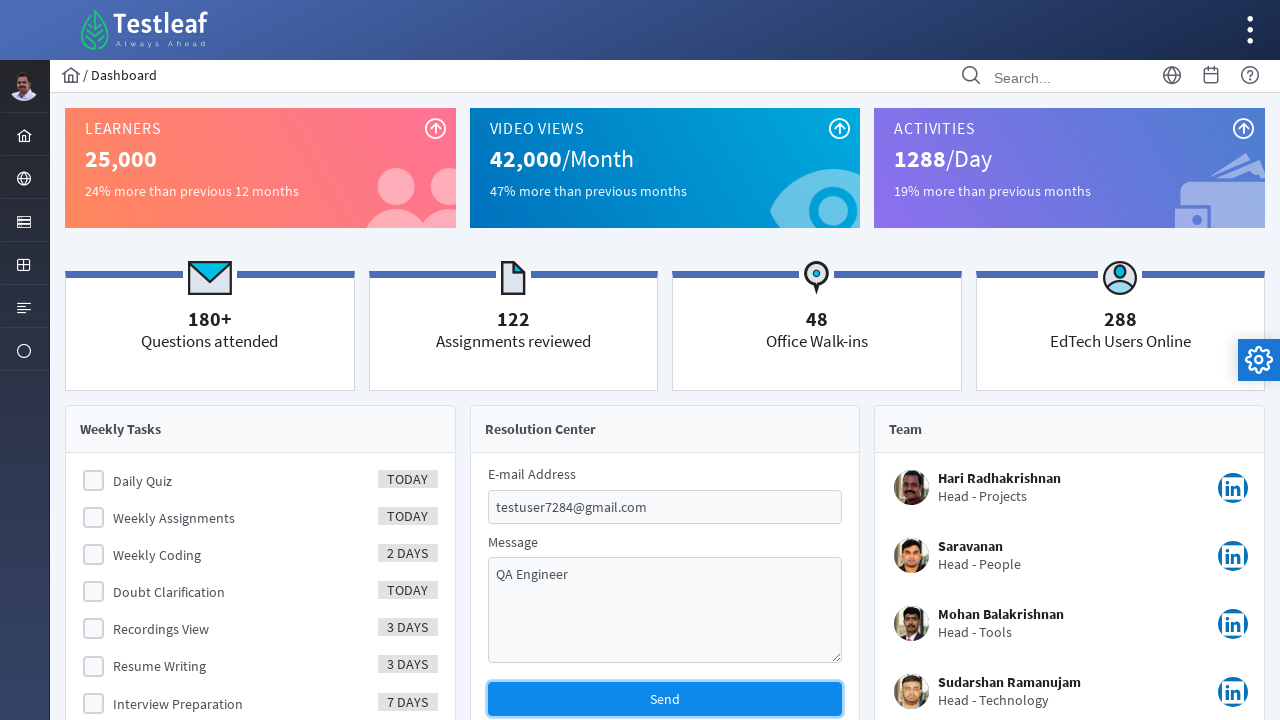